Configures and generates a maze on a maze generator website by setting custom dimensions (40x40), wall size, and entry position, then clicking the generate button.

Starting URL: https://keesiemeijer.github.io/maze-generator/

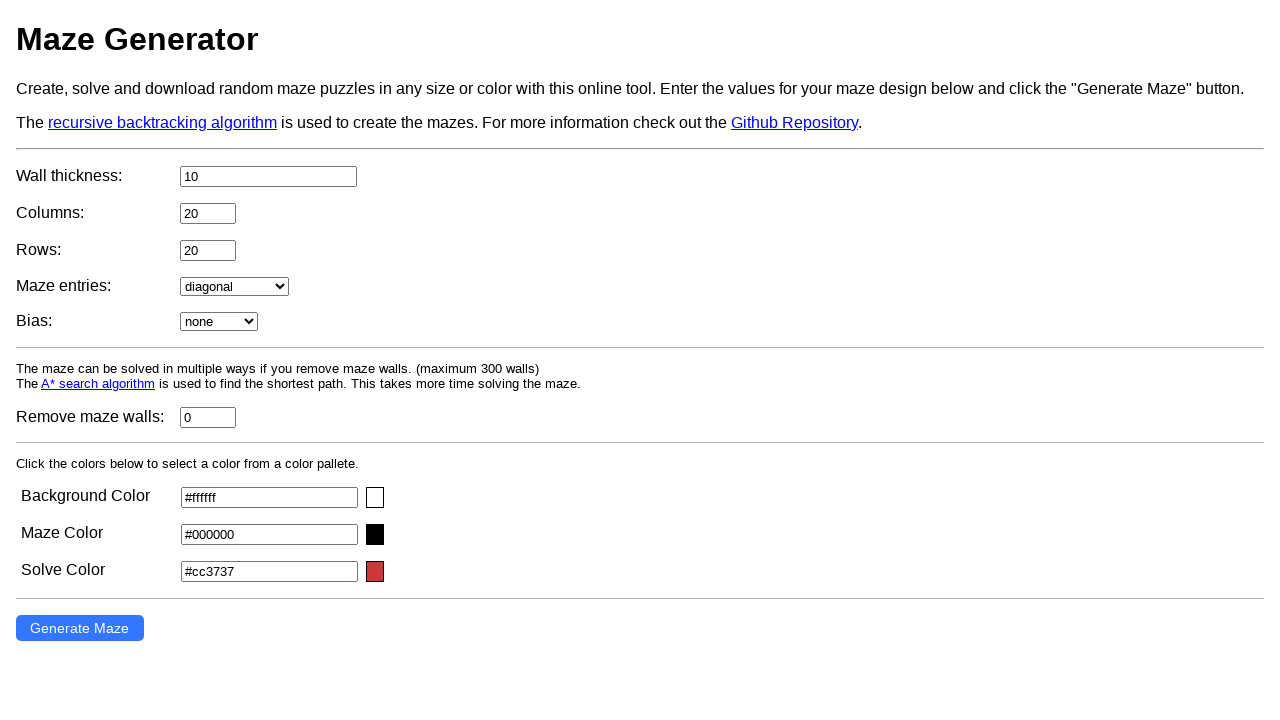

Set maze width to 40
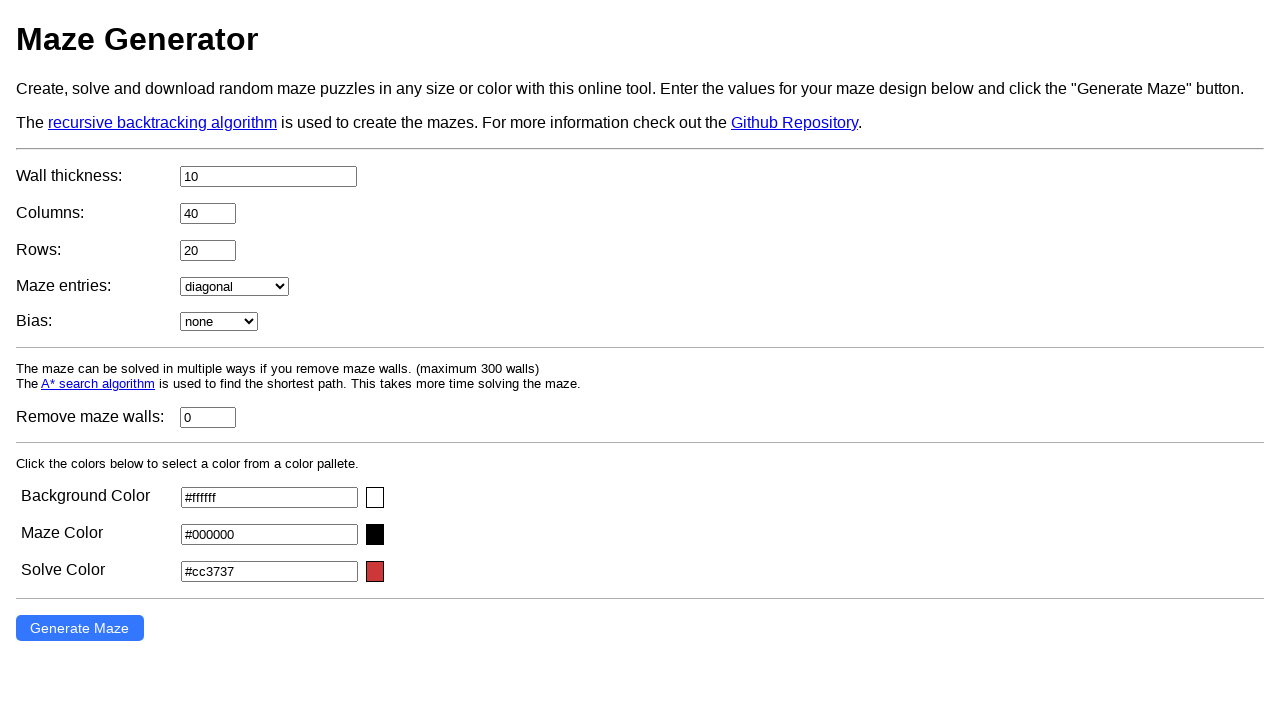

Set maze height to 40
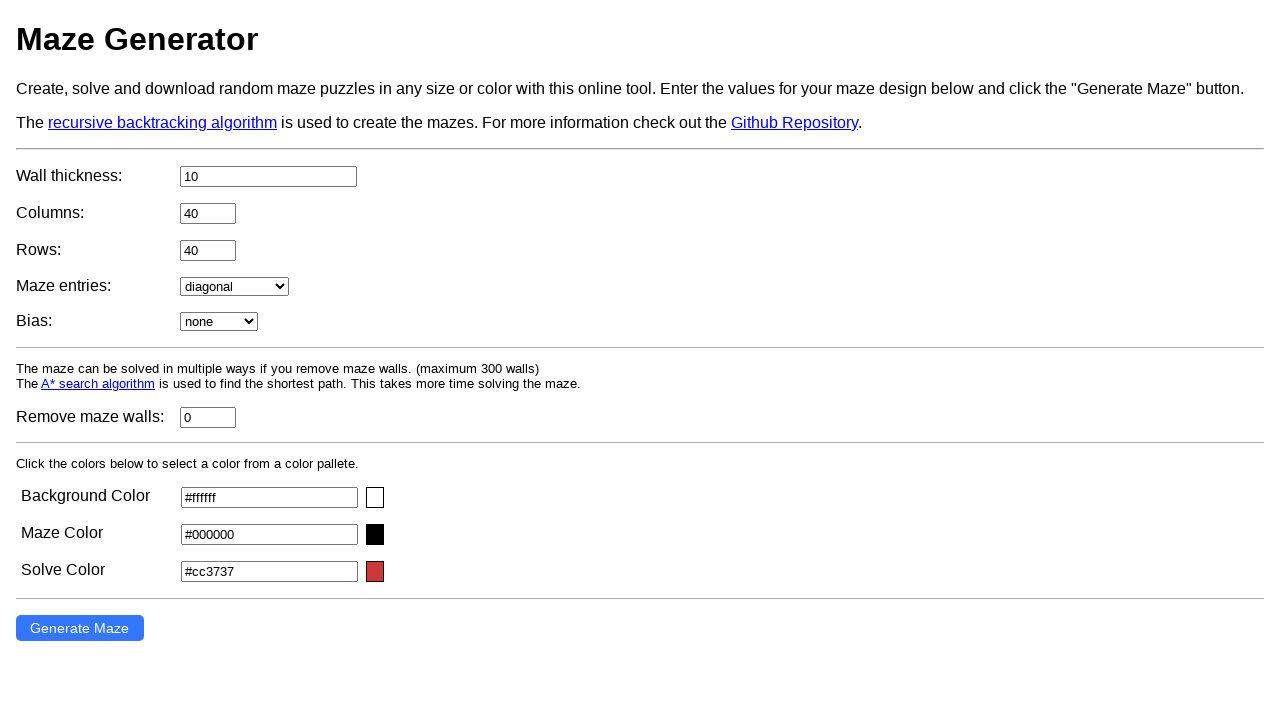

Set wall size to 1
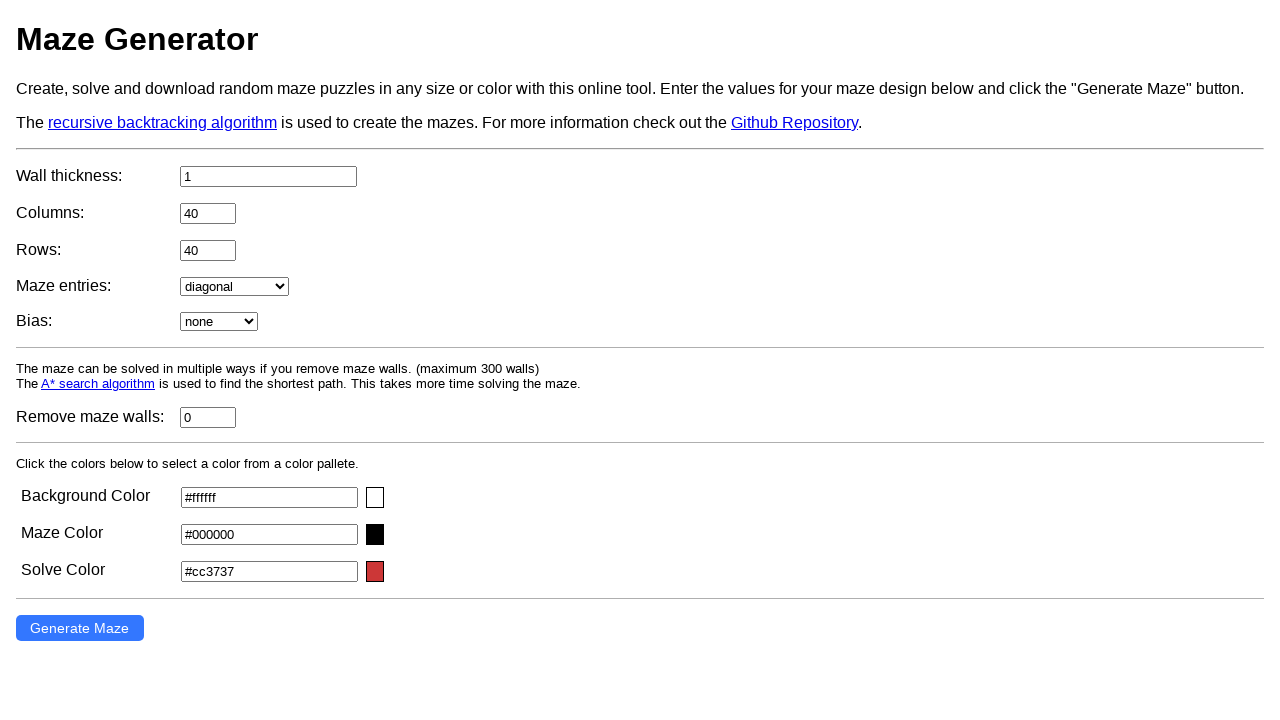

Selected vertical entry position on #entry
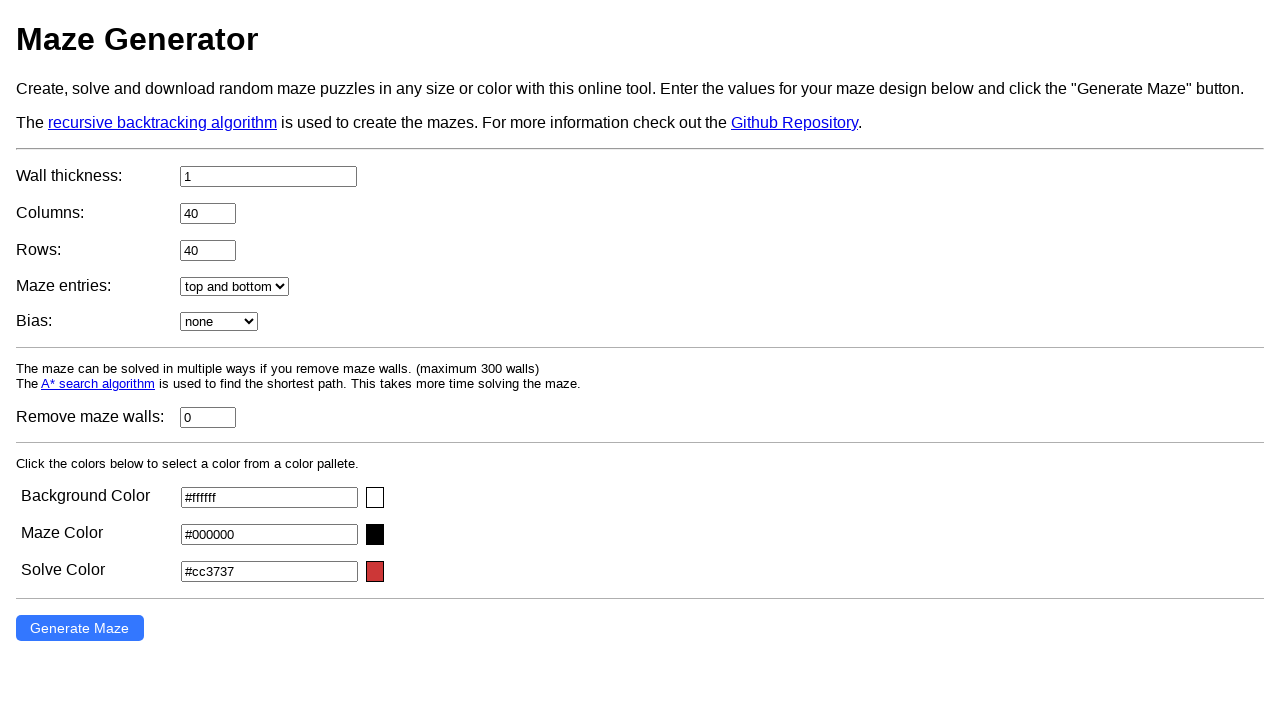

Clicked create maze button at (80, 628) on #create-maze
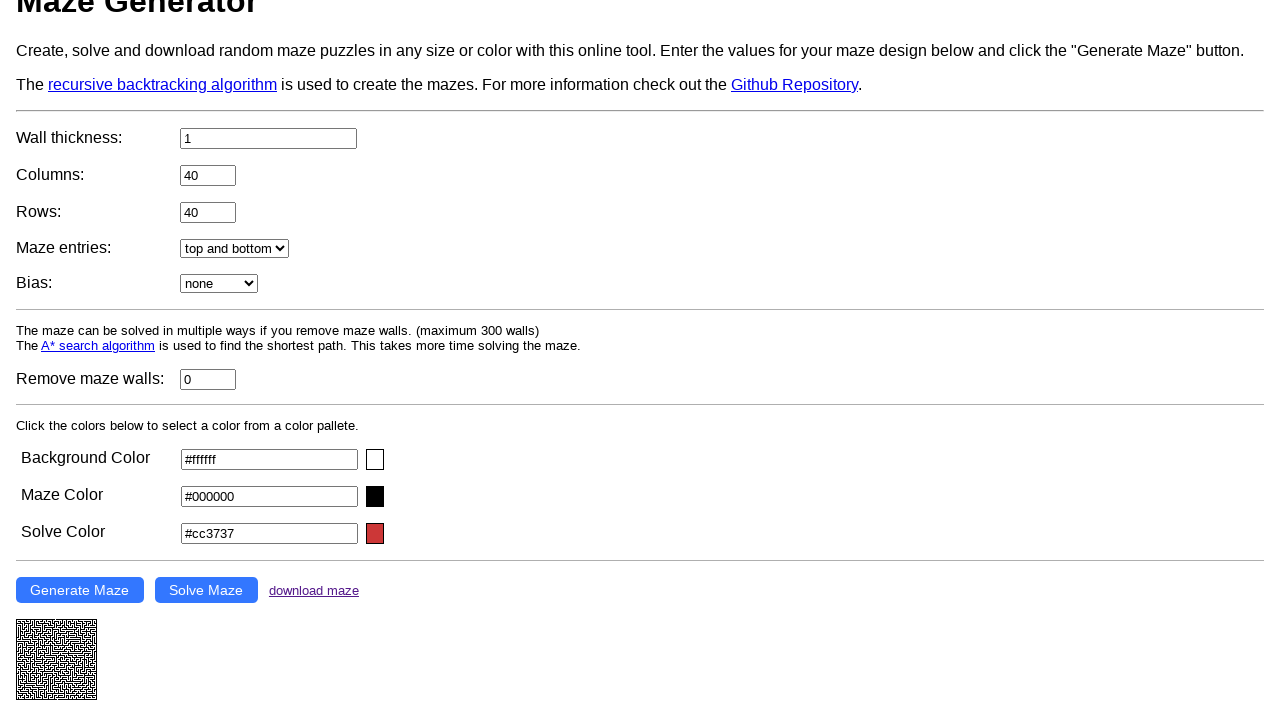

Maze element became visible
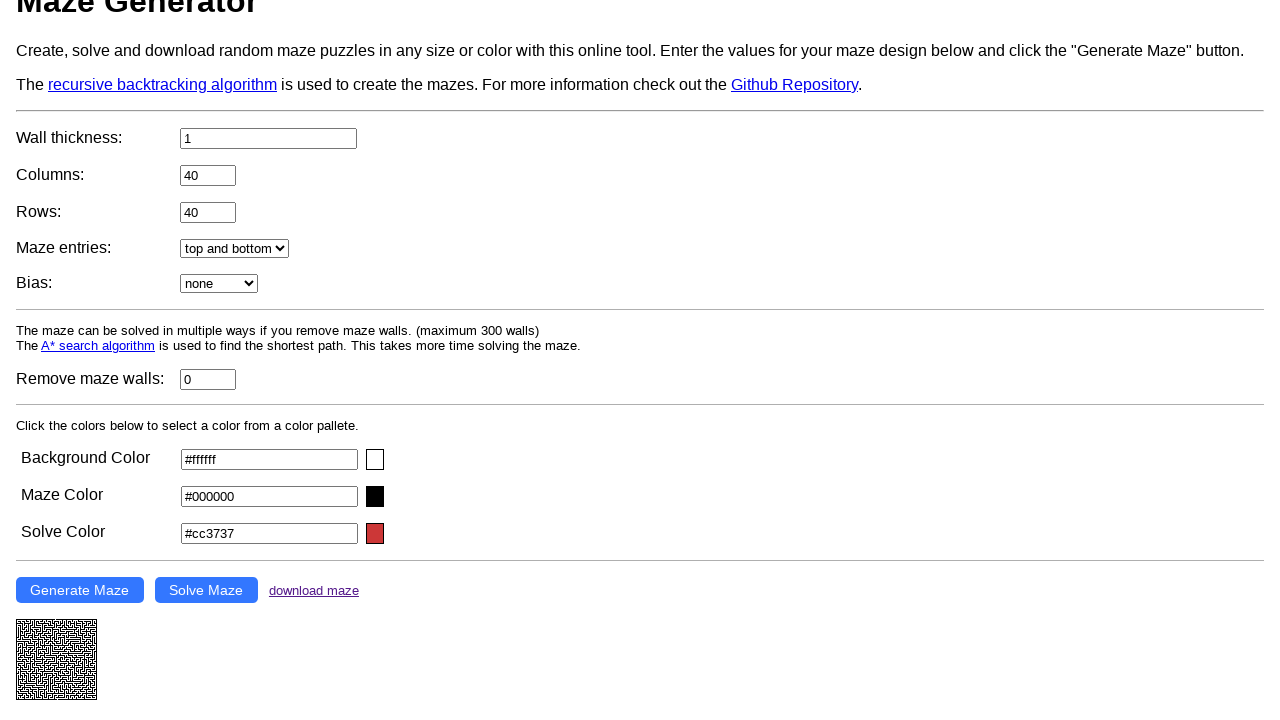

Waited 3 seconds for maze generation to complete
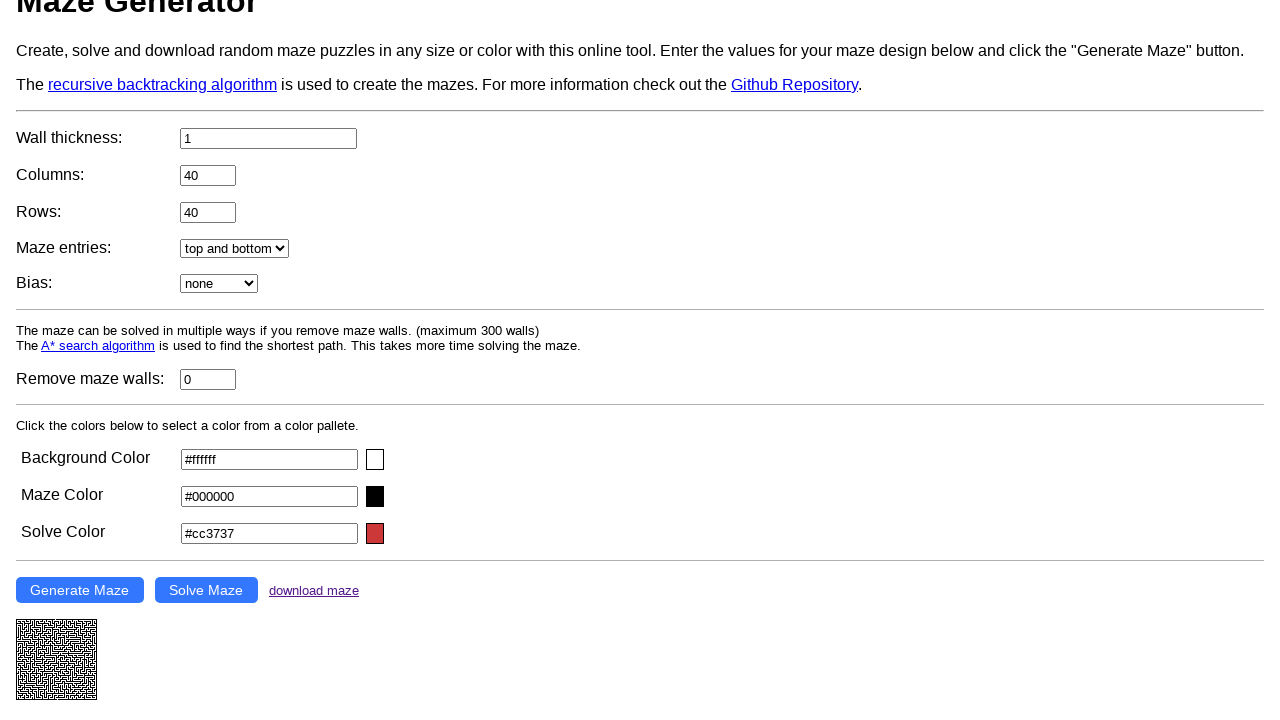

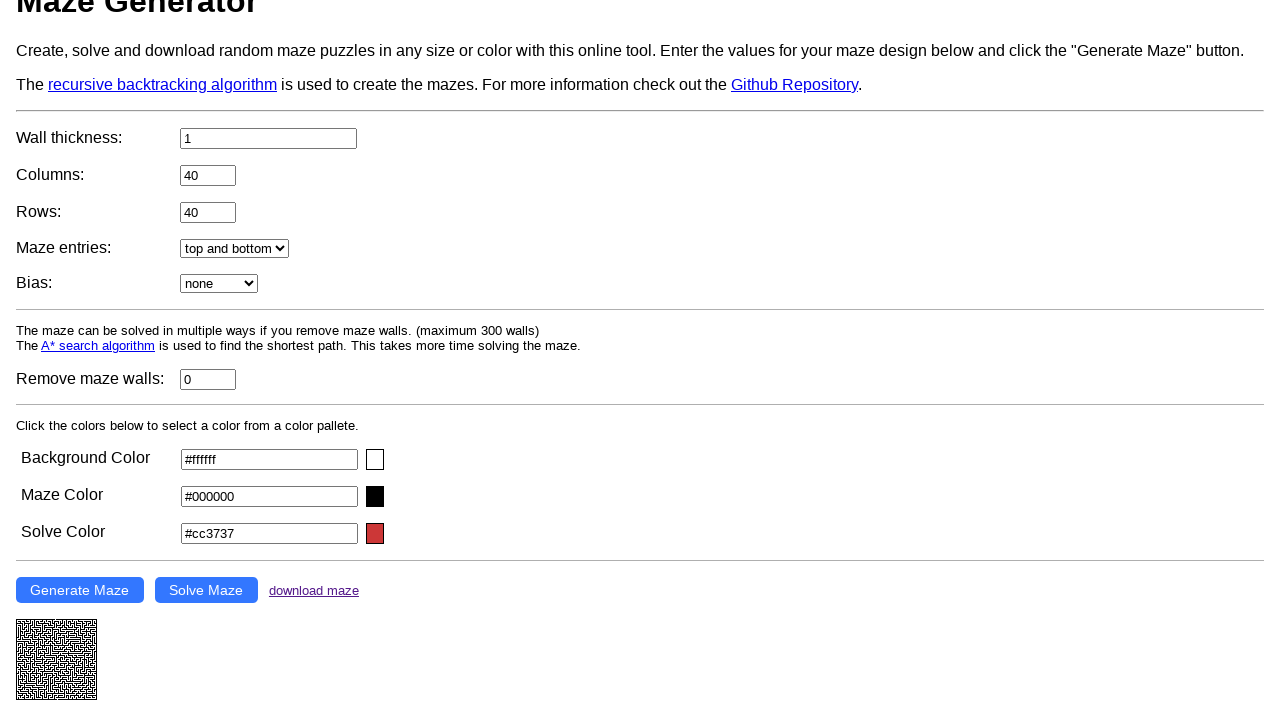